Tests JavaScript confirm dialog by clicking a button to trigger a confirm alert and dismissing it

Starting URL: https://the-internet.herokuapp.com/javascript_alerts

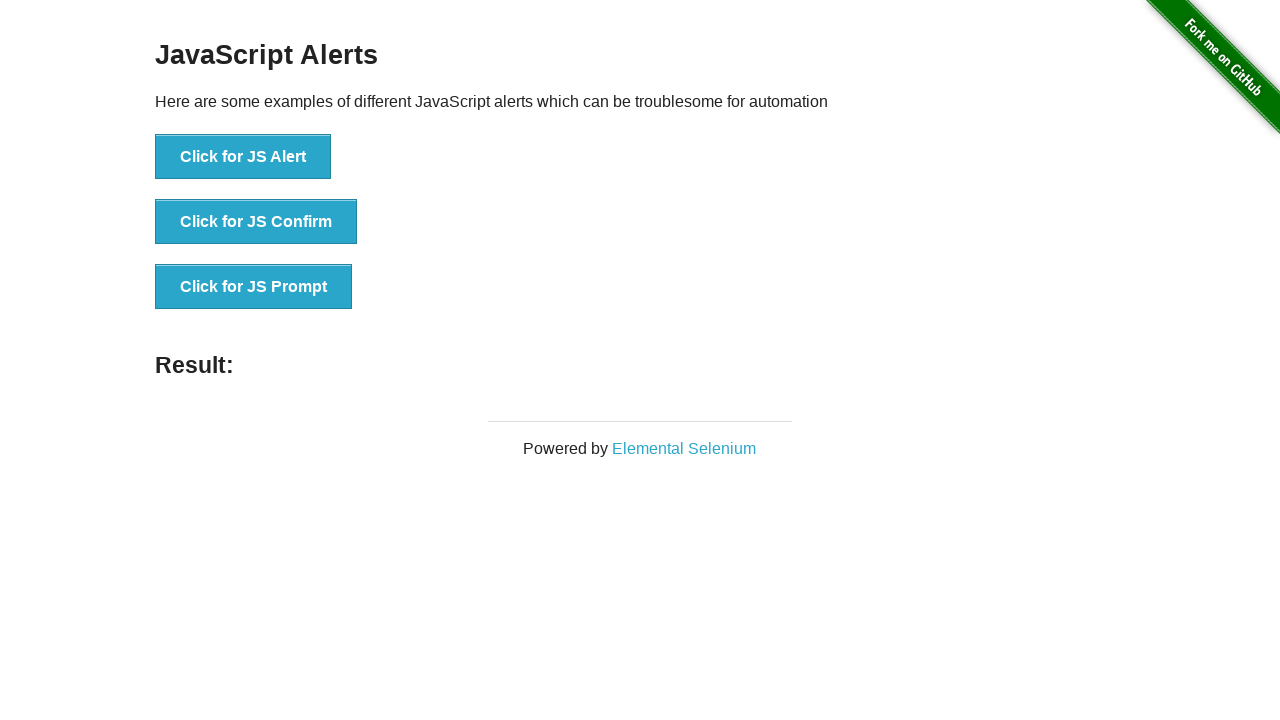

Clicked button to trigger JS Confirm dialog at (256, 222) on xpath=//button[.='Click for JS Confirm']
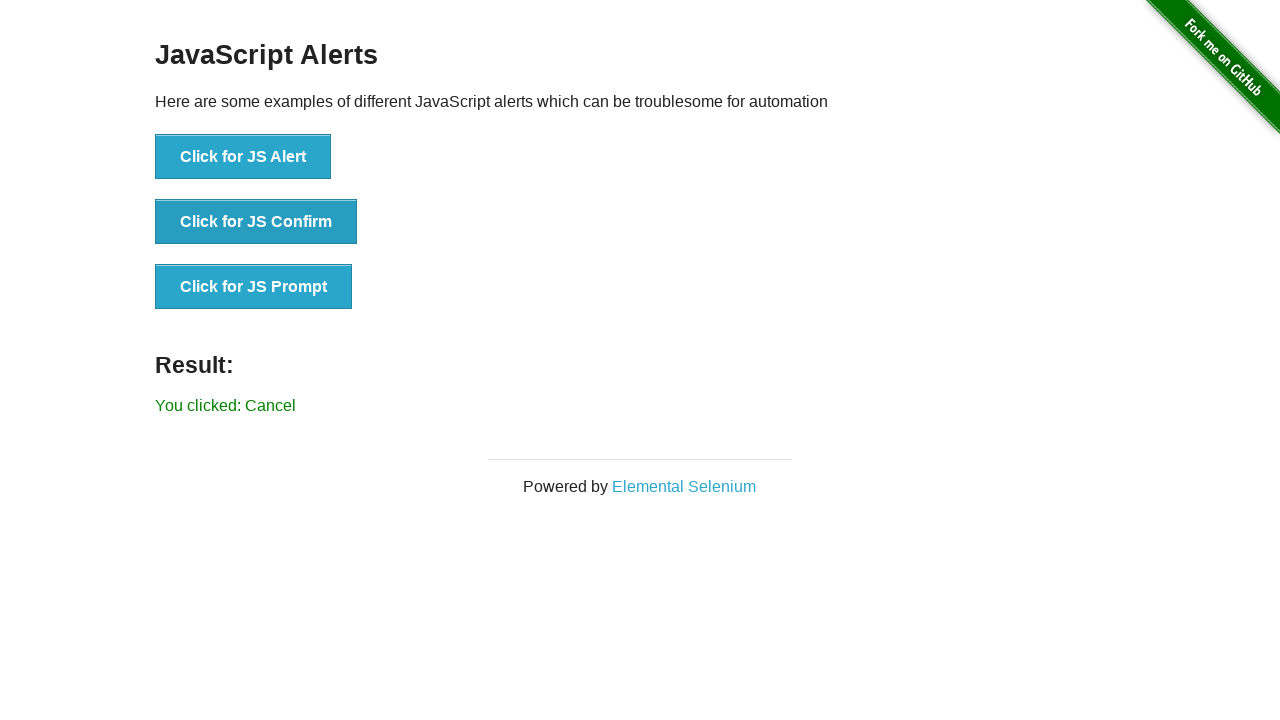

Set up dialog handler to dismiss the confirm dialog
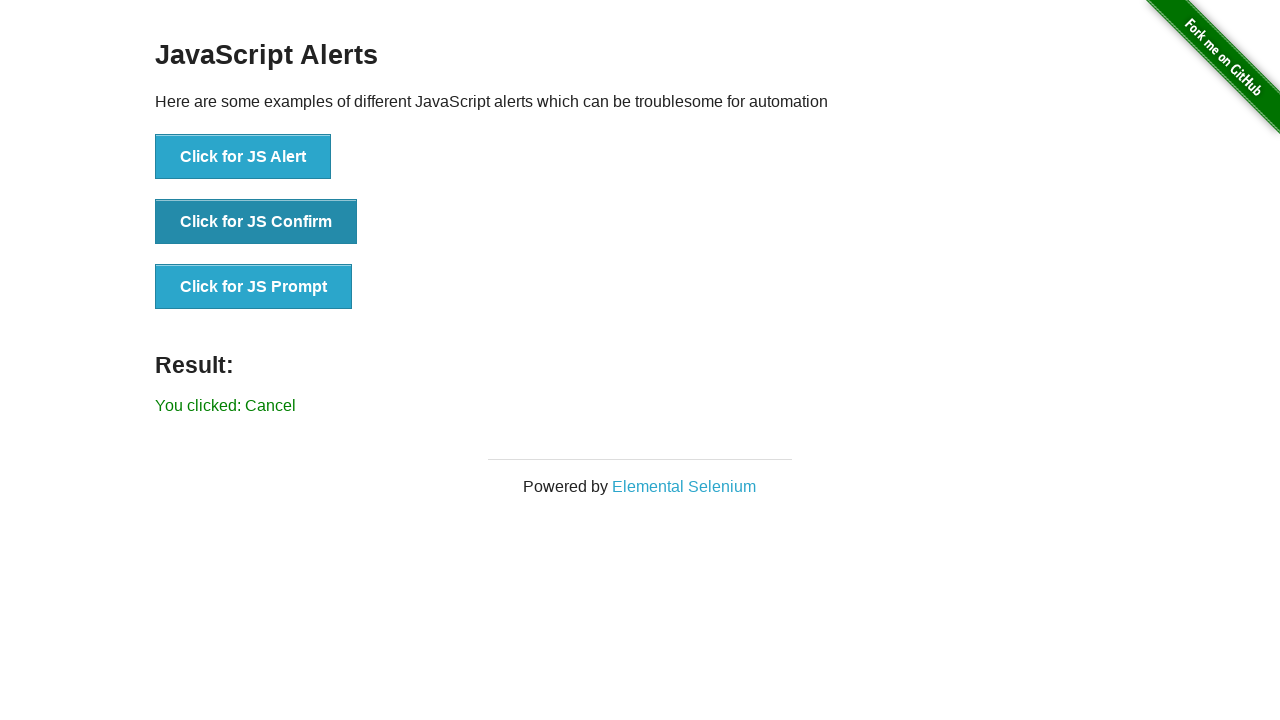

Result message element loaded after dismissing dialog
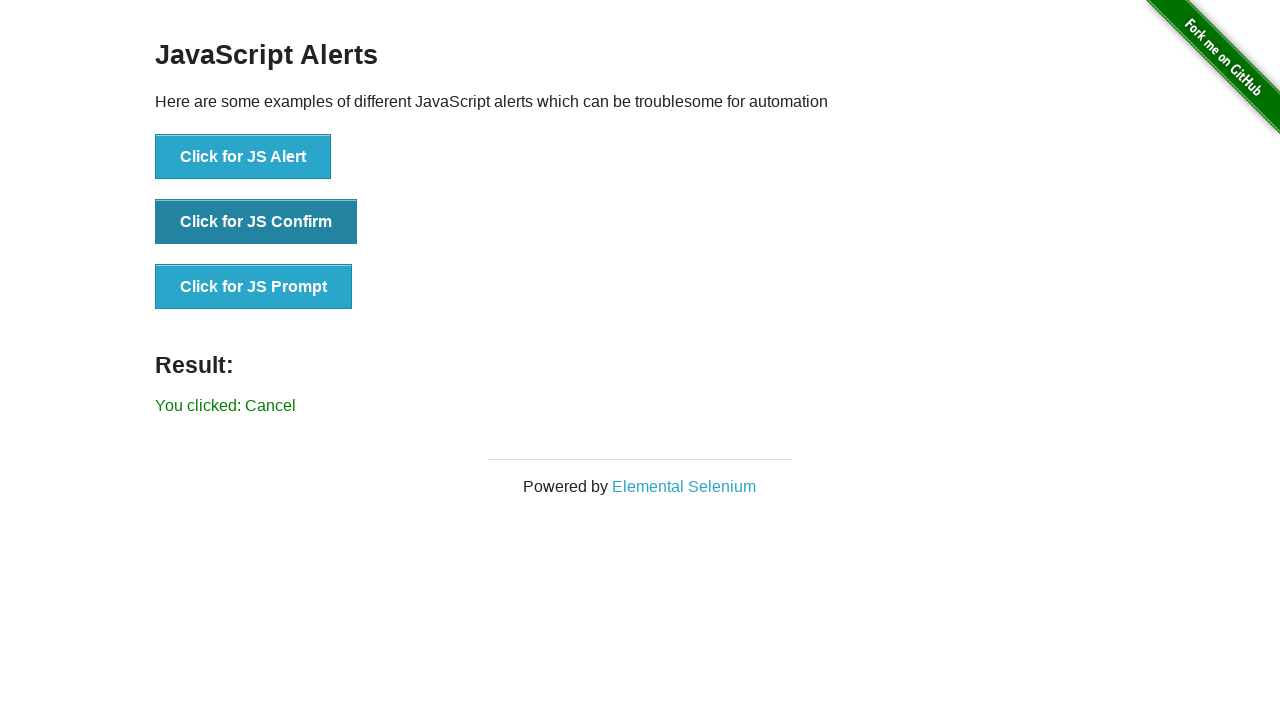

Retrieved result text content
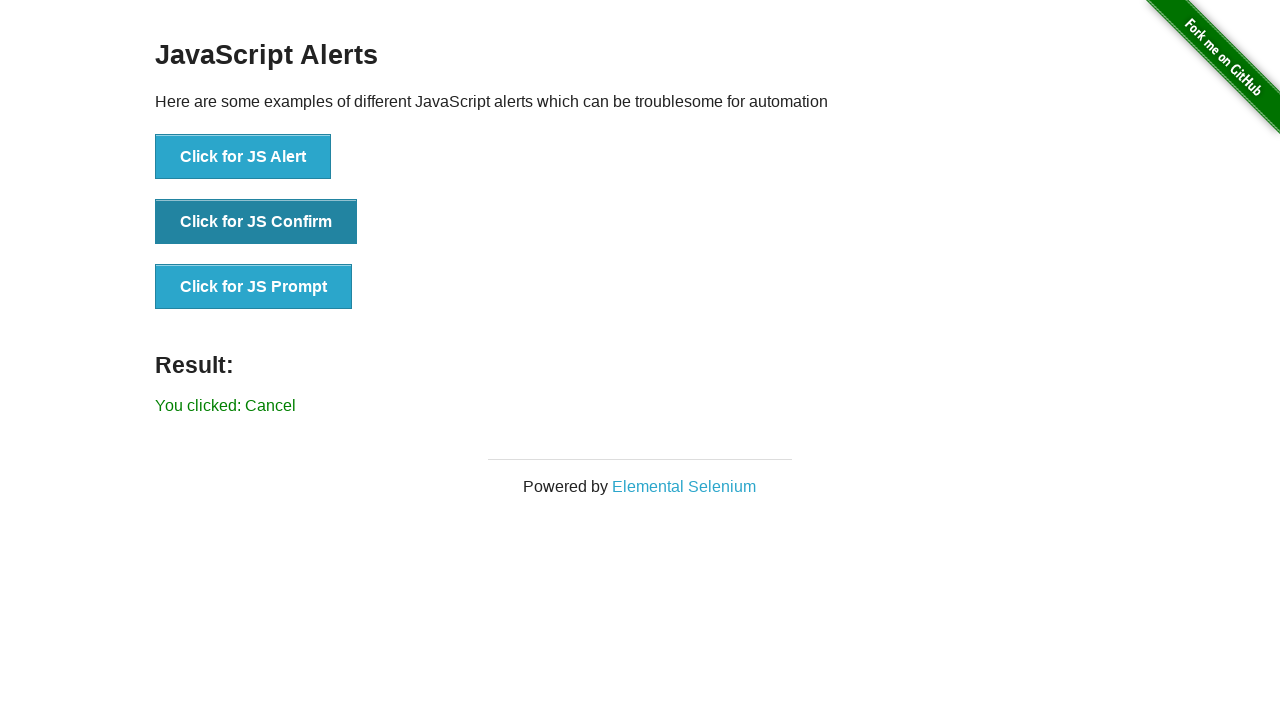

Verified result message shows 'You clicked: Cancel'
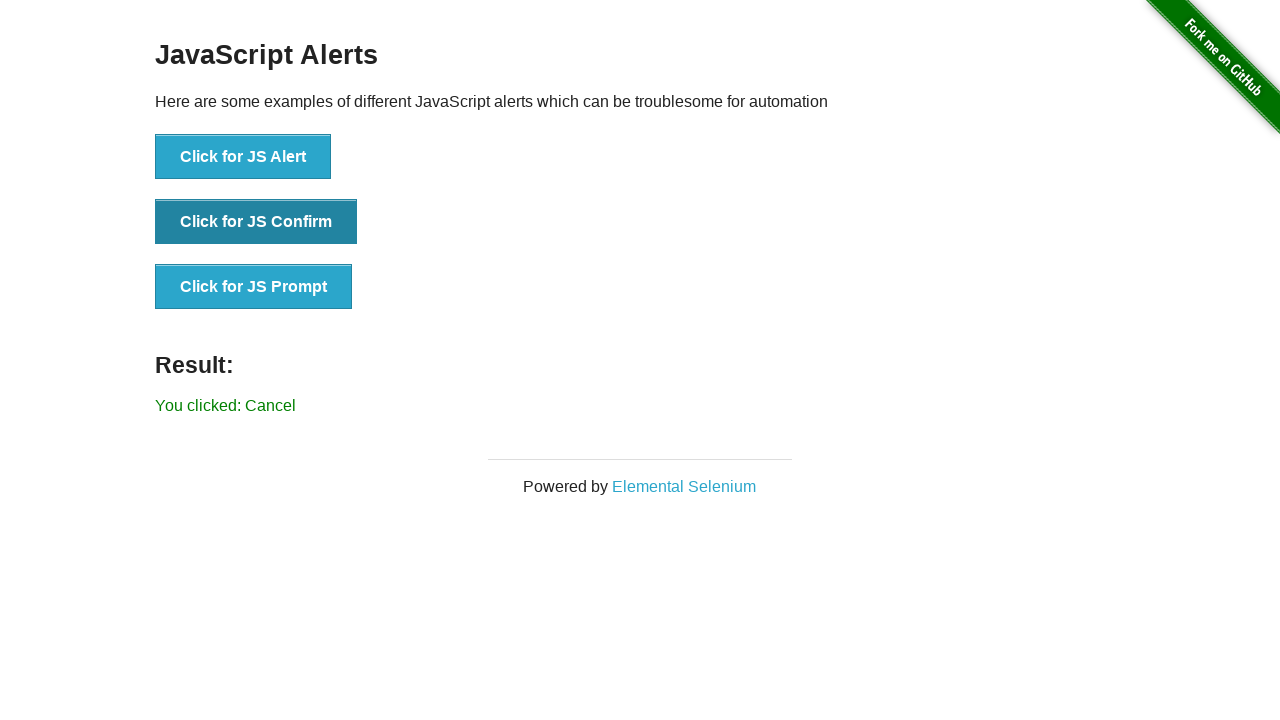

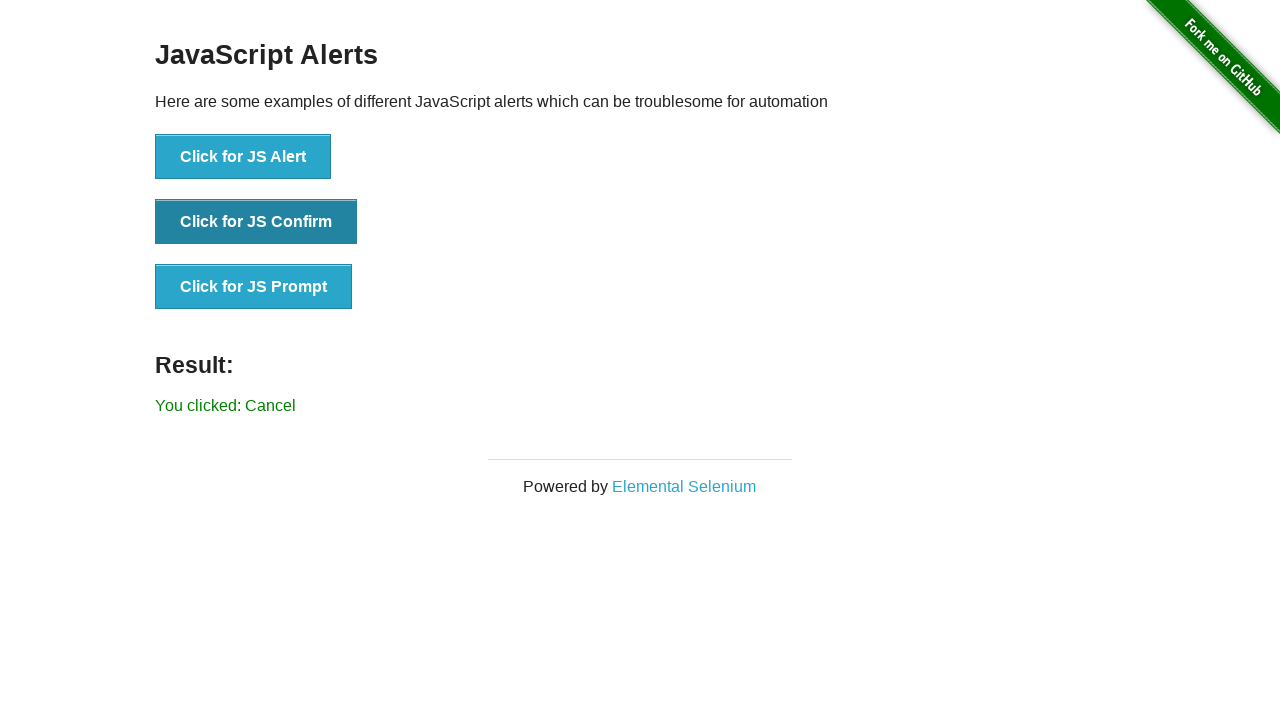